Tests selecting and immediately unselecting each item in a selectable list using a loop pattern

Starting URL: https://demoqa.com

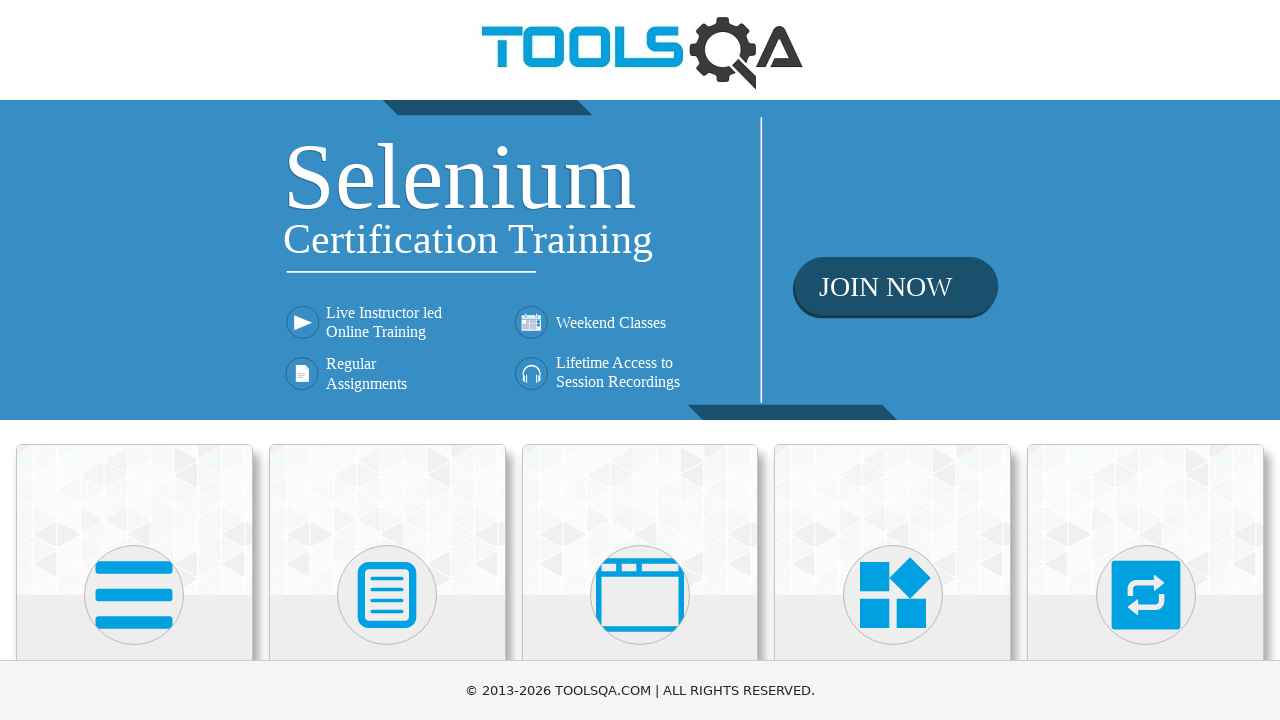

Clicked on Interactions heading to navigate to interactions section at (1146, 360) on internal:role=heading[name="Interactions"i]
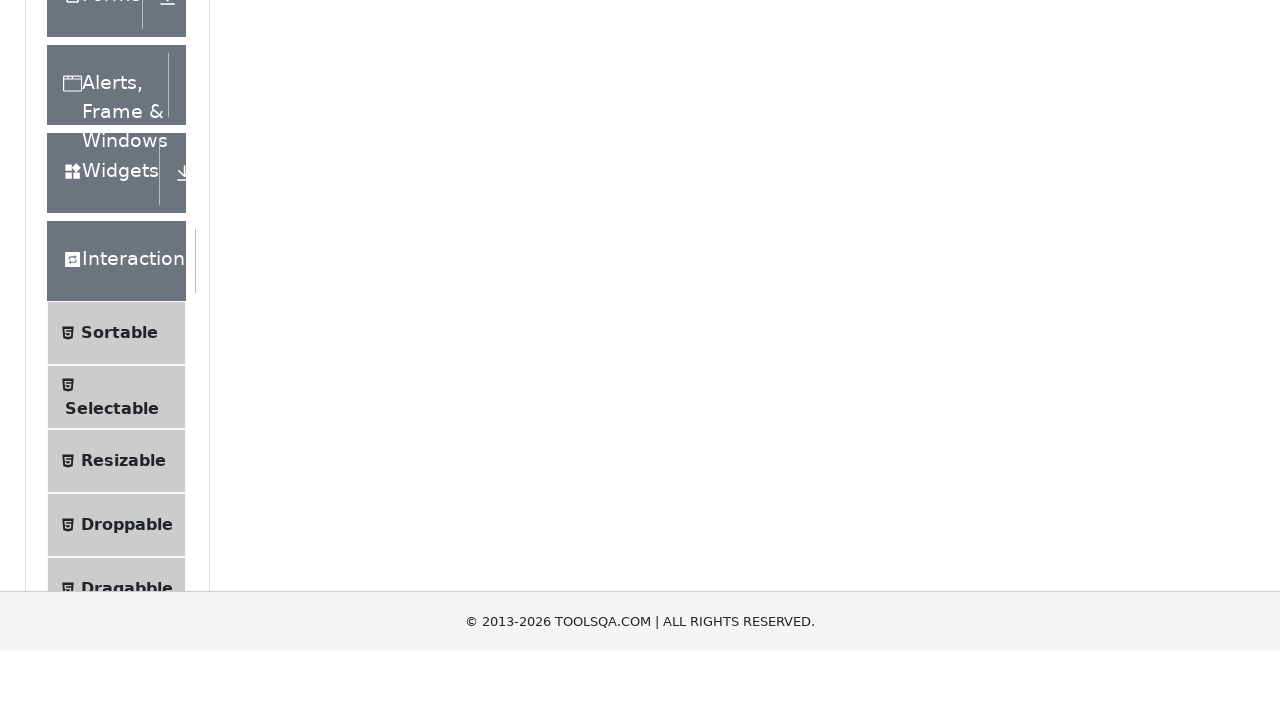

Clicked on Selectable option to open selectable list at (112, 360) on internal:text="Selectable"i
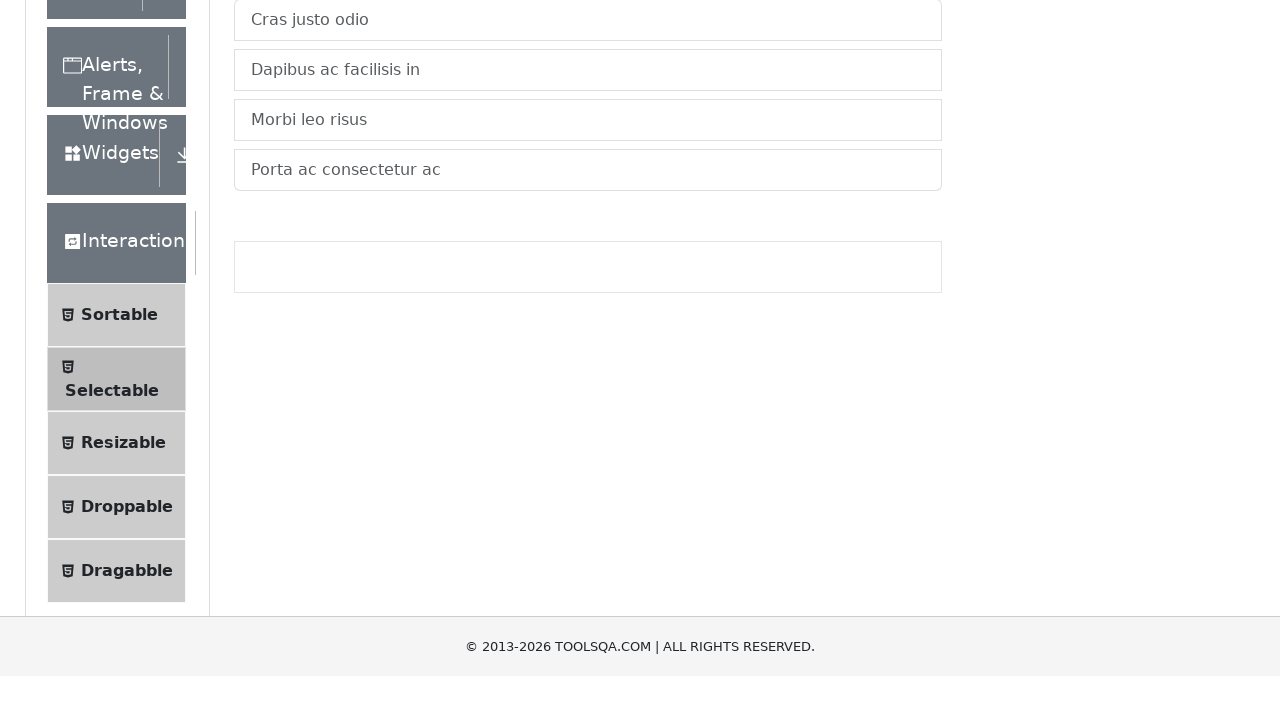

Selected item 'Cras justo odio' from the list at (588, 318) on internal:text="Cras justo odio"i
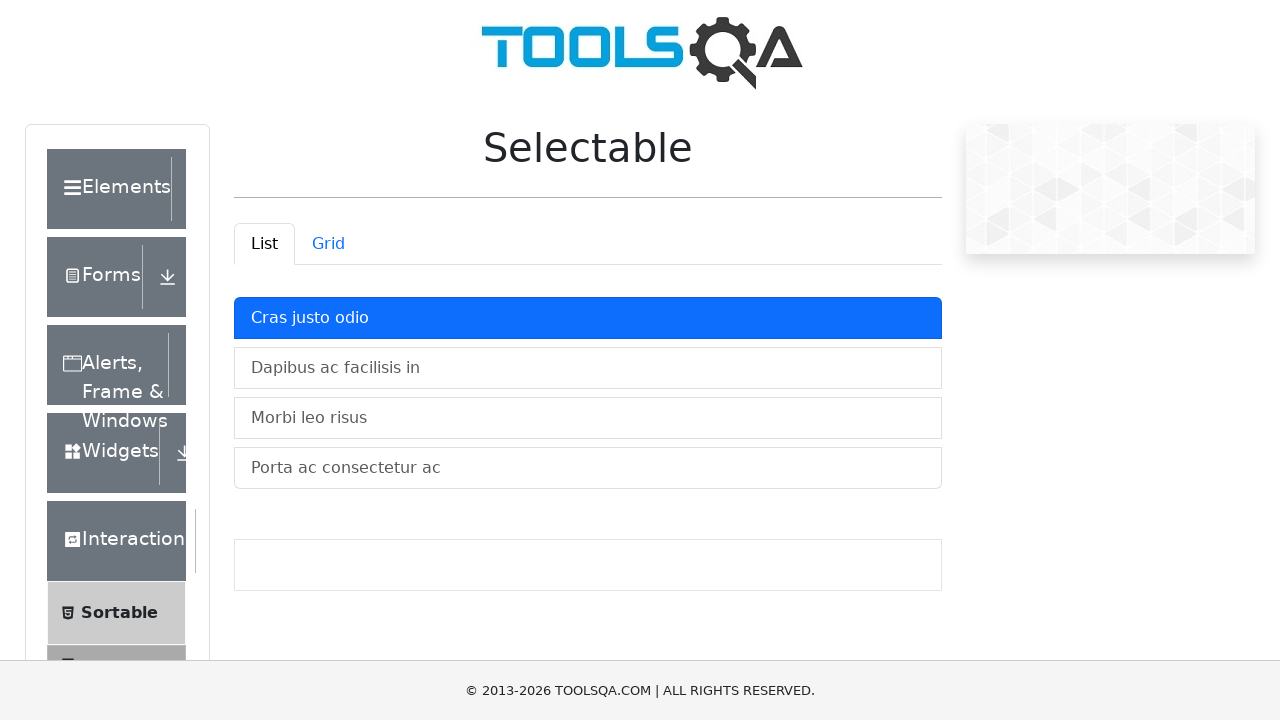

Deselected item 'Cras justo odio' from the list at (588, 318) on internal:text="Cras justo odio"i
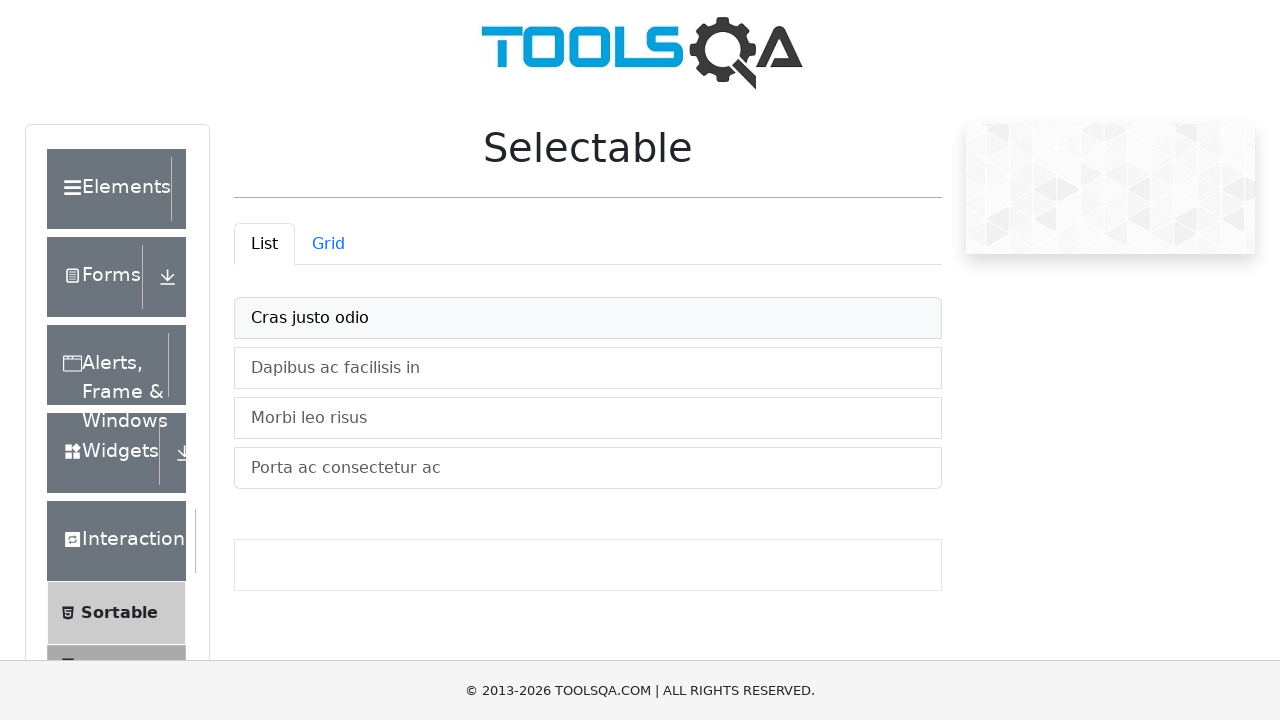

Selected item 'Dapibus ac facilisis in' from the list at (588, 368) on internal:text="Dapibus ac facilisis in"i
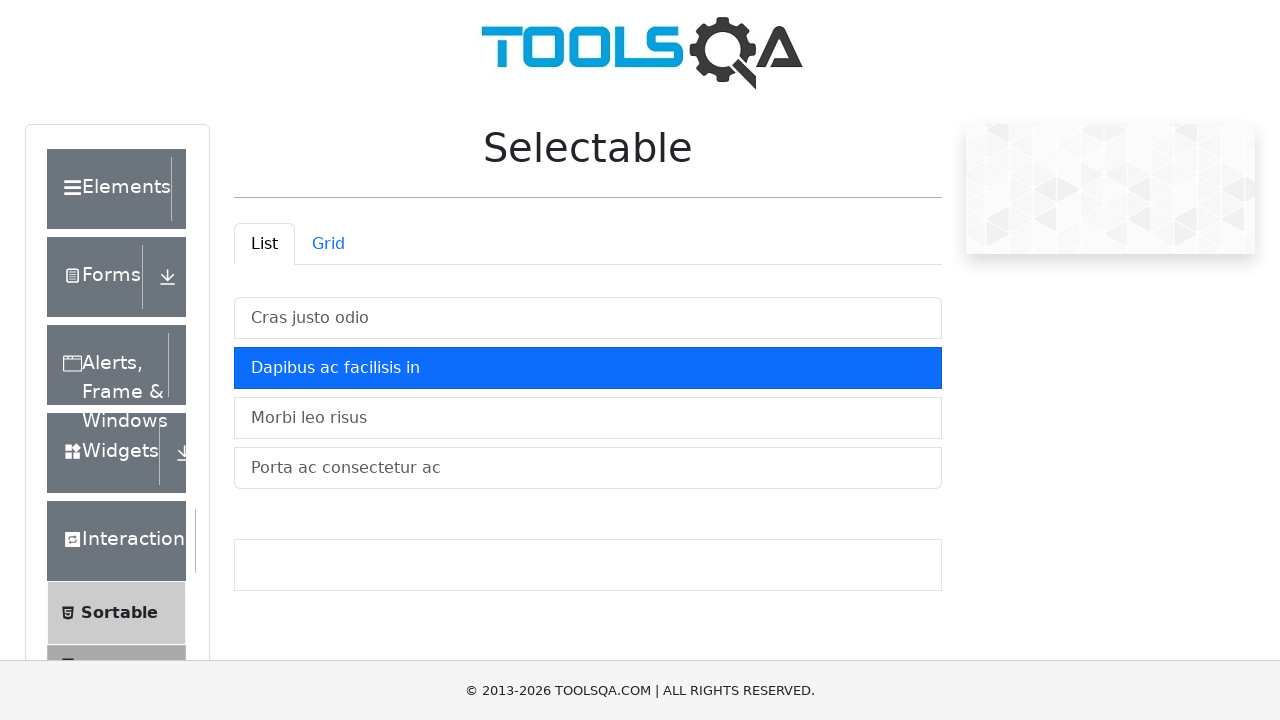

Deselected item 'Dapibus ac facilisis in' from the list at (588, 368) on internal:text="Dapibus ac facilisis in"i
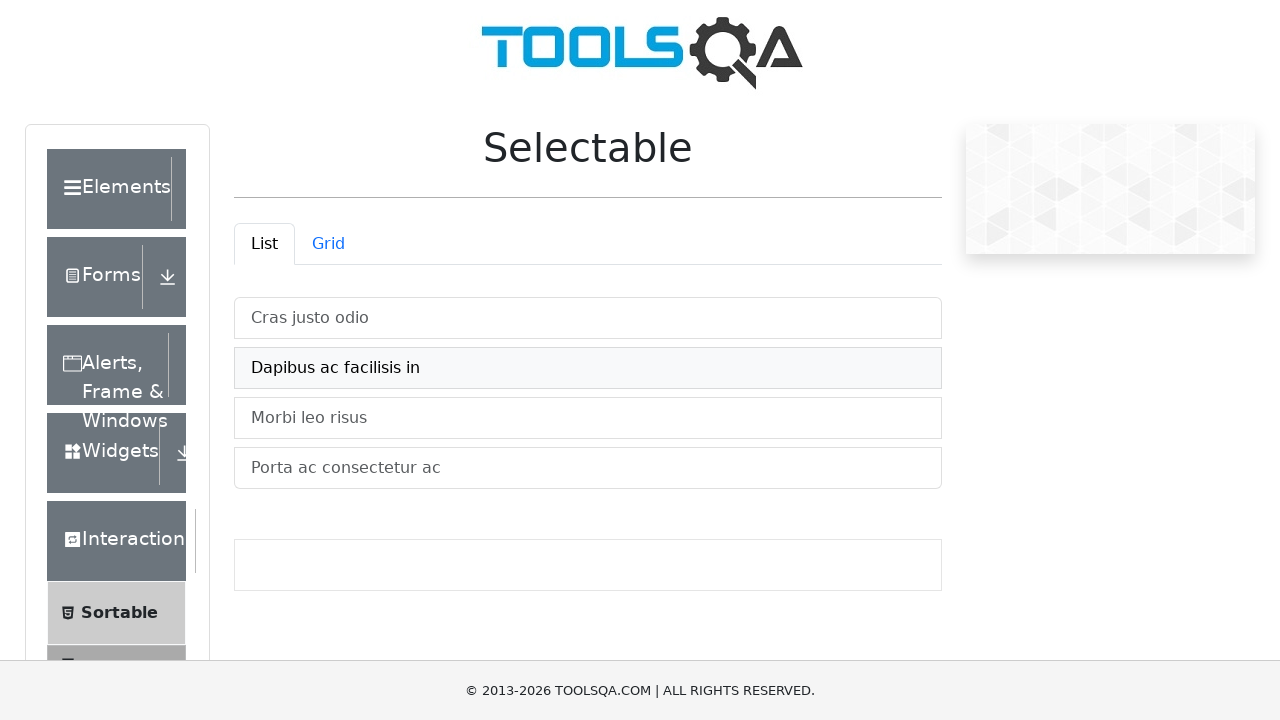

Selected item 'Morbi leo risus' from the list at (588, 418) on internal:text="Morbi leo risus"i
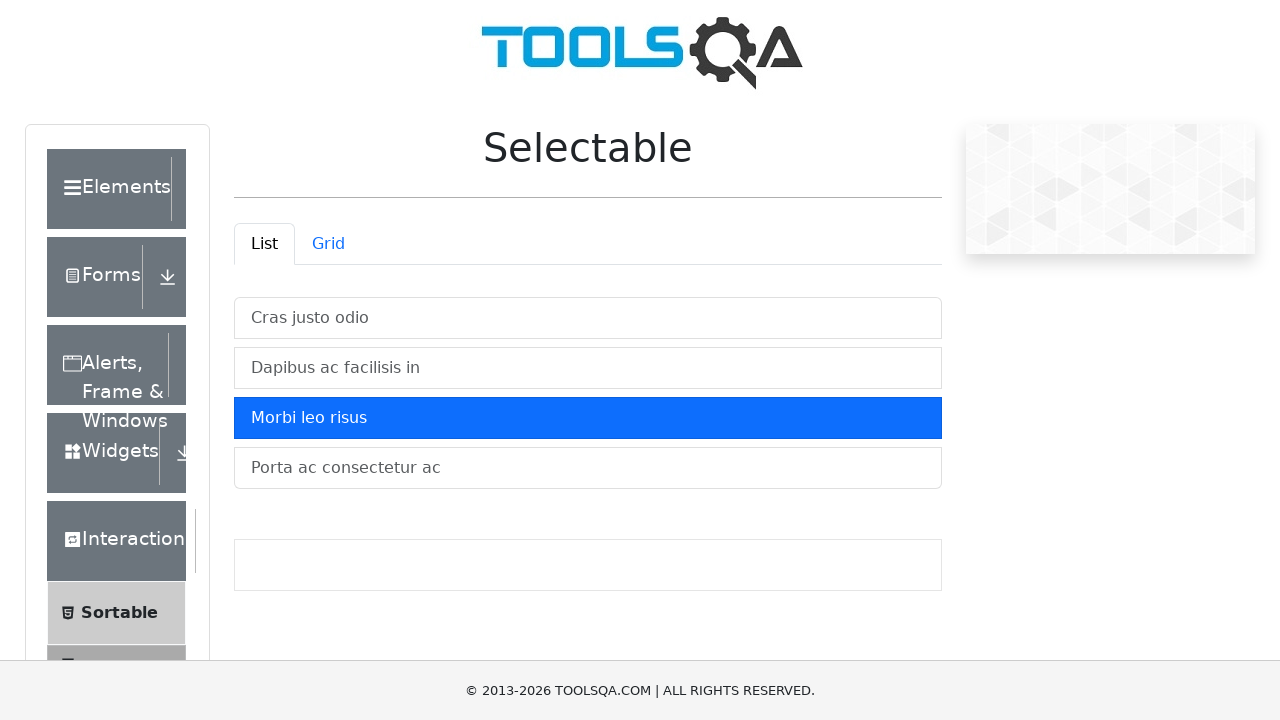

Deselected item 'Morbi leo risus' from the list at (588, 418) on internal:text="Morbi leo risus"i
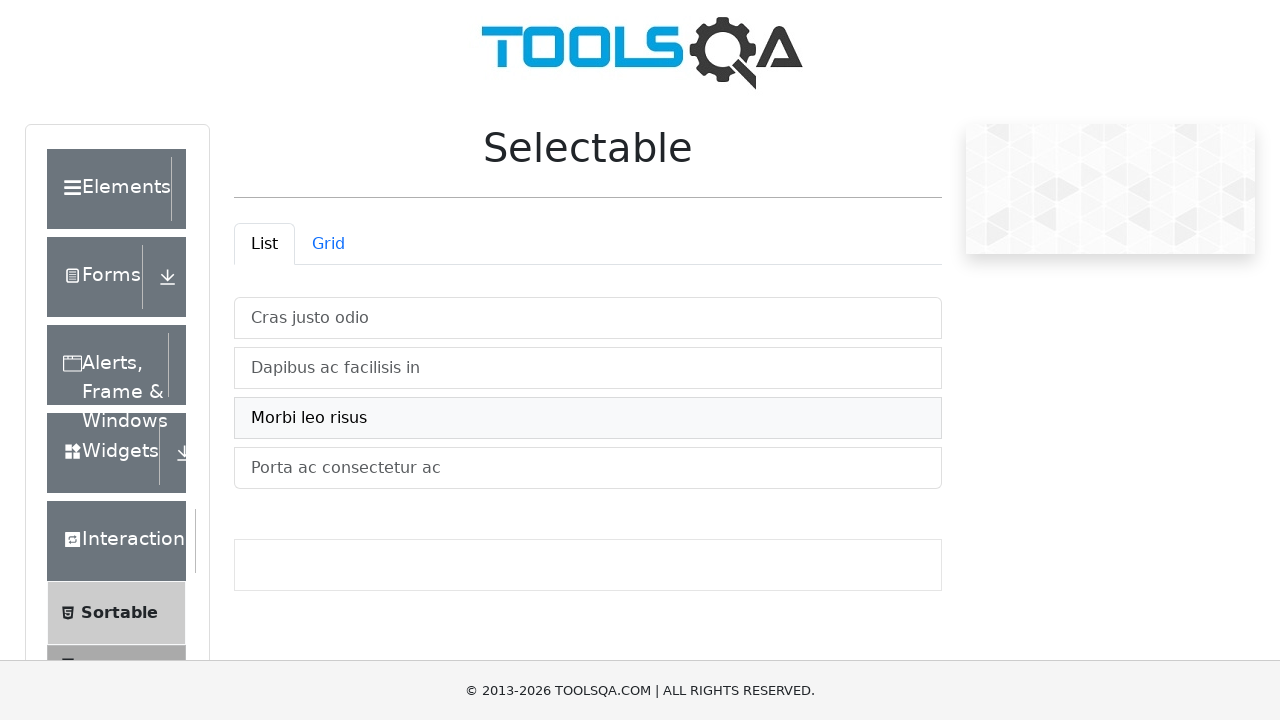

Selected item 'Porta ac consectetur ac' from the list at (588, 468) on internal:text="Porta ac consectetur ac"i
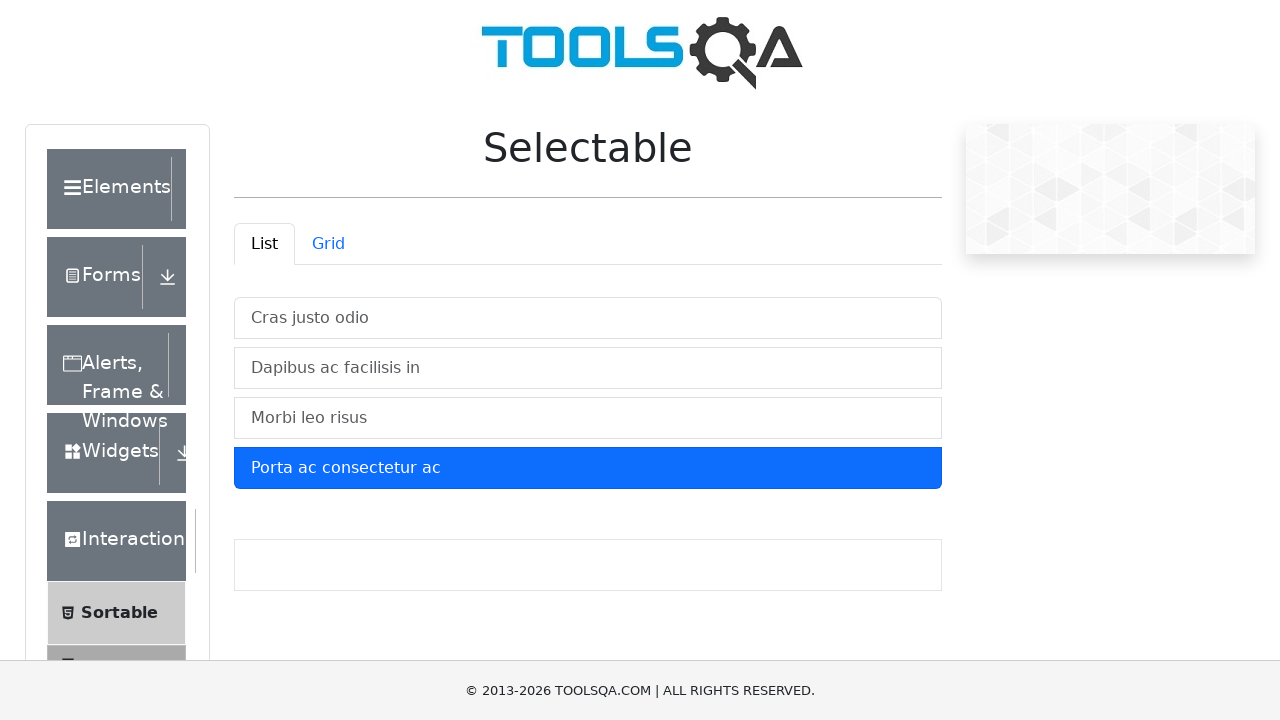

Deselected item 'Porta ac consectetur ac' from the list at (588, 468) on internal:text="Porta ac consectetur ac"i
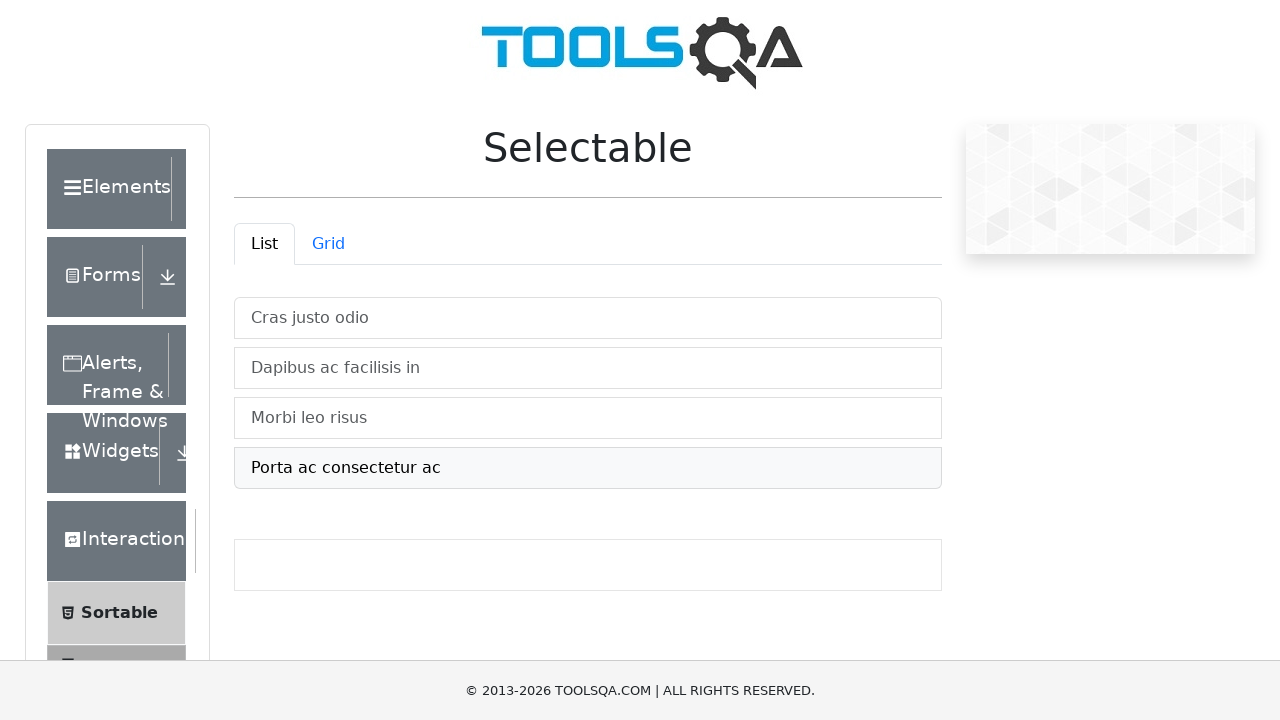

Verified that item 'Cras justo odio' is visible in the list
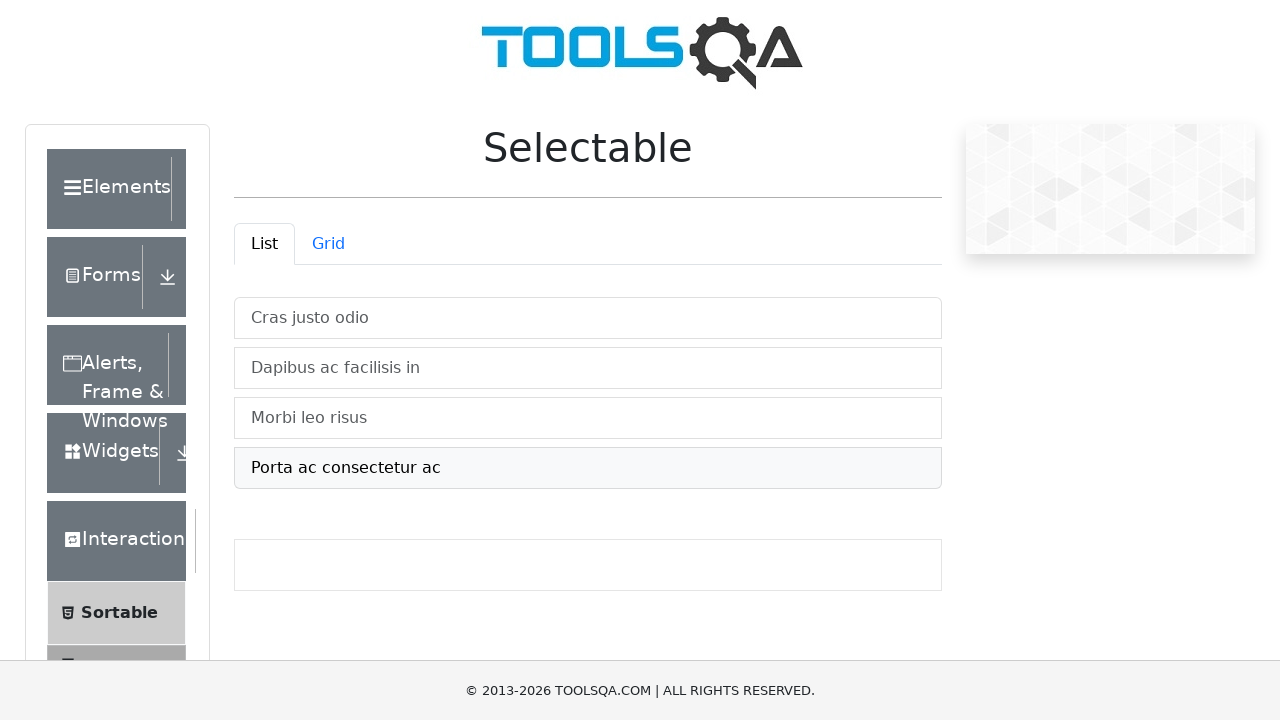

Verified that item 'Dapibus ac facilisis in' is visible in the list
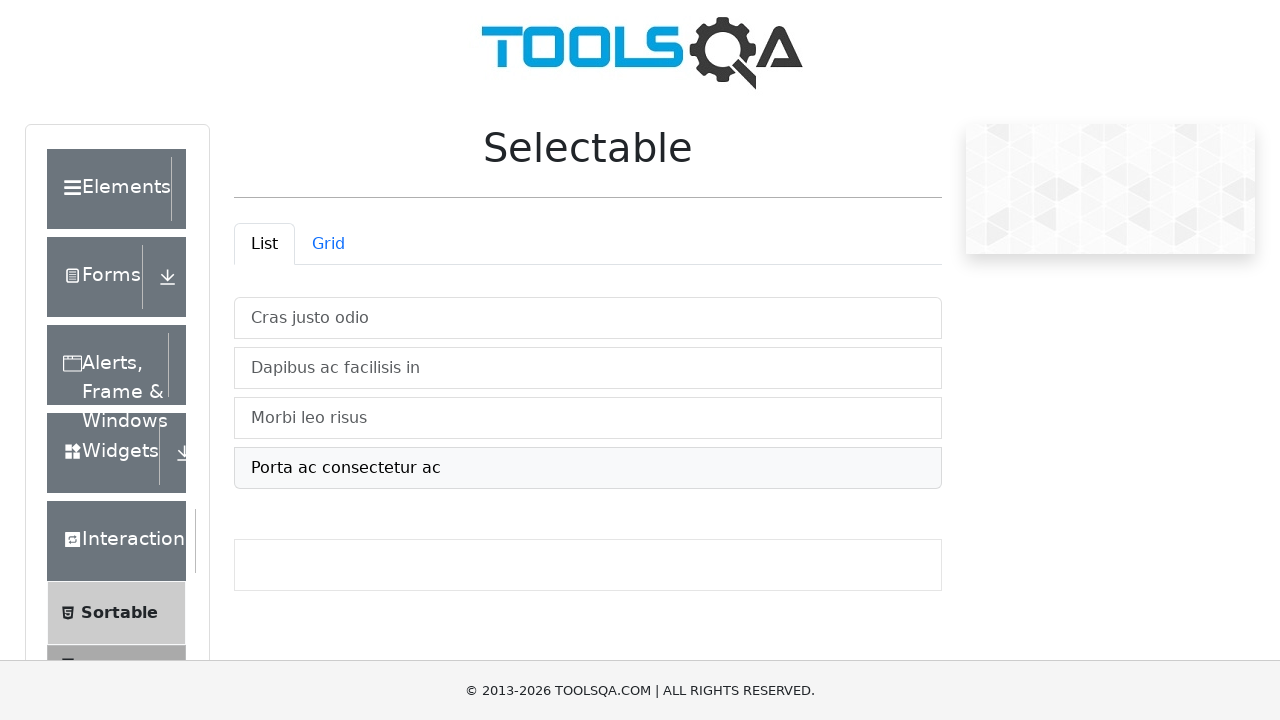

Verified that item 'Morbi leo risus' is visible in the list
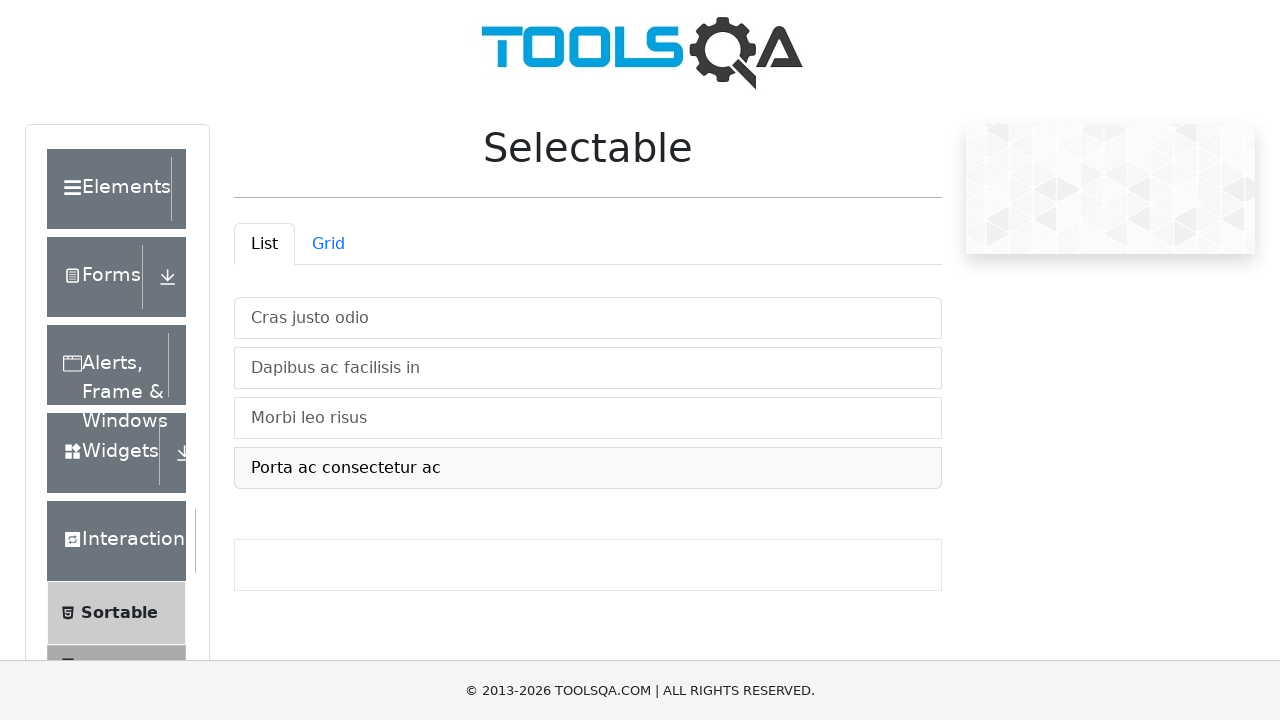

Verified that item 'Porta ac consectetur ac' is visible in the list
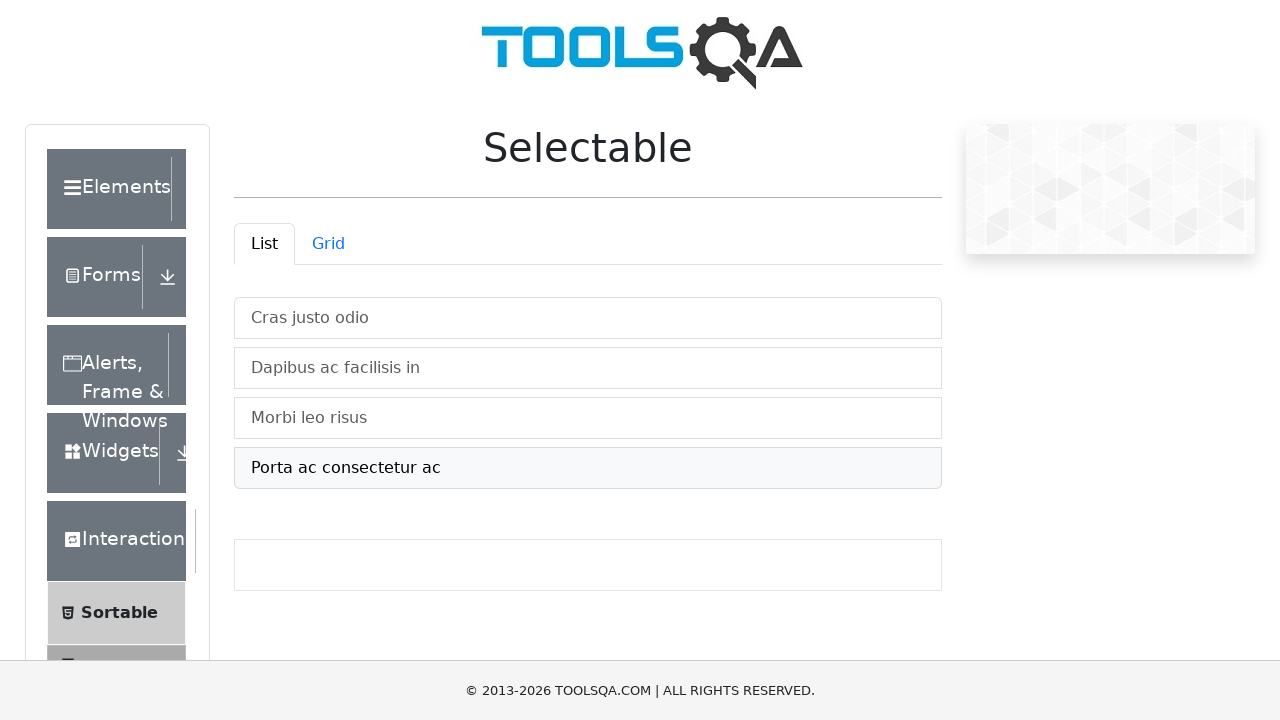

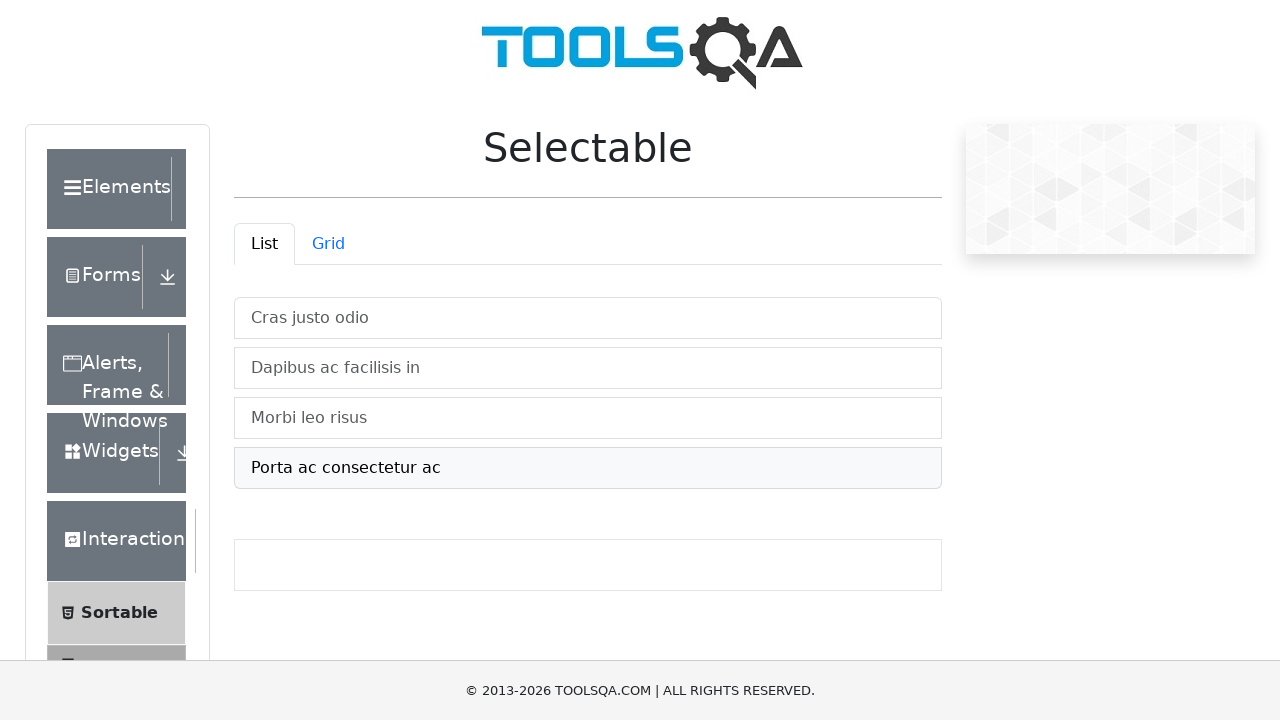